Tests the search functionality on VOA Learning English website by entering a search query and verifying the search results display the expected title.

Starting URL: https://learningenglish.voanews.com/p/5610.html

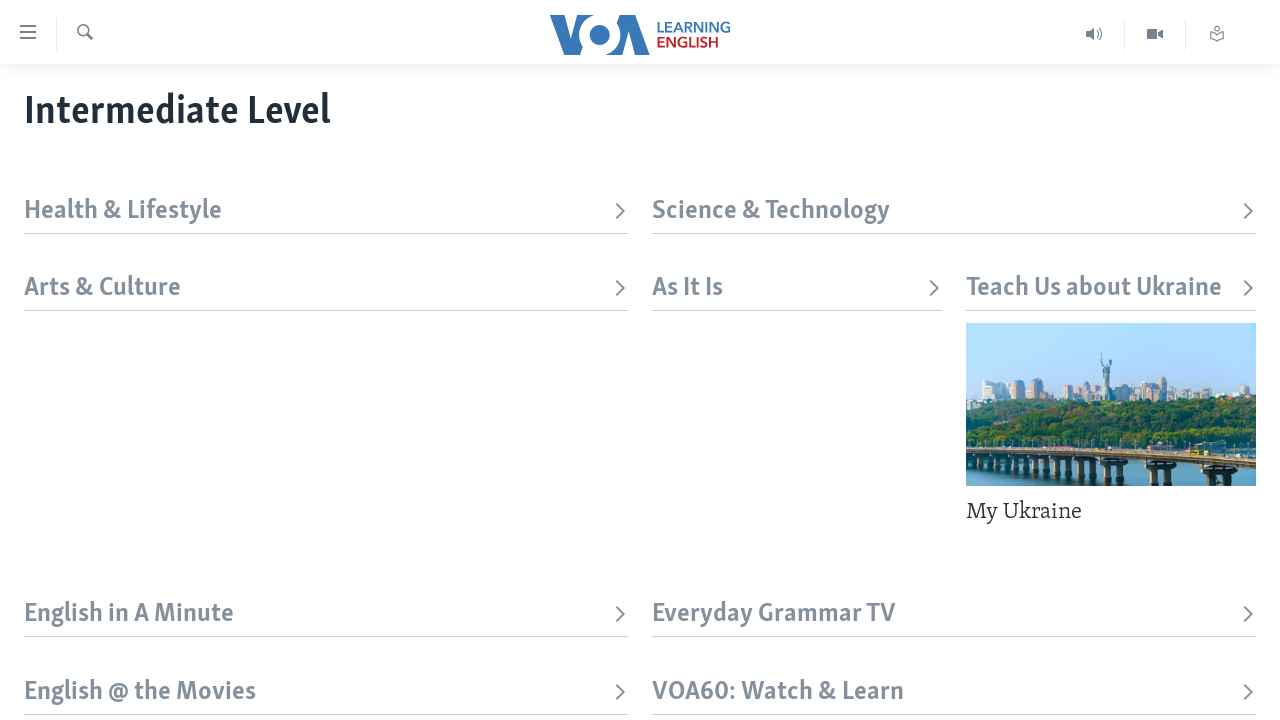

Clicked search toggle/label at (84, 34) on xpath=//*[@id="page"]/div[1]/div/div/div[1]/label[2]
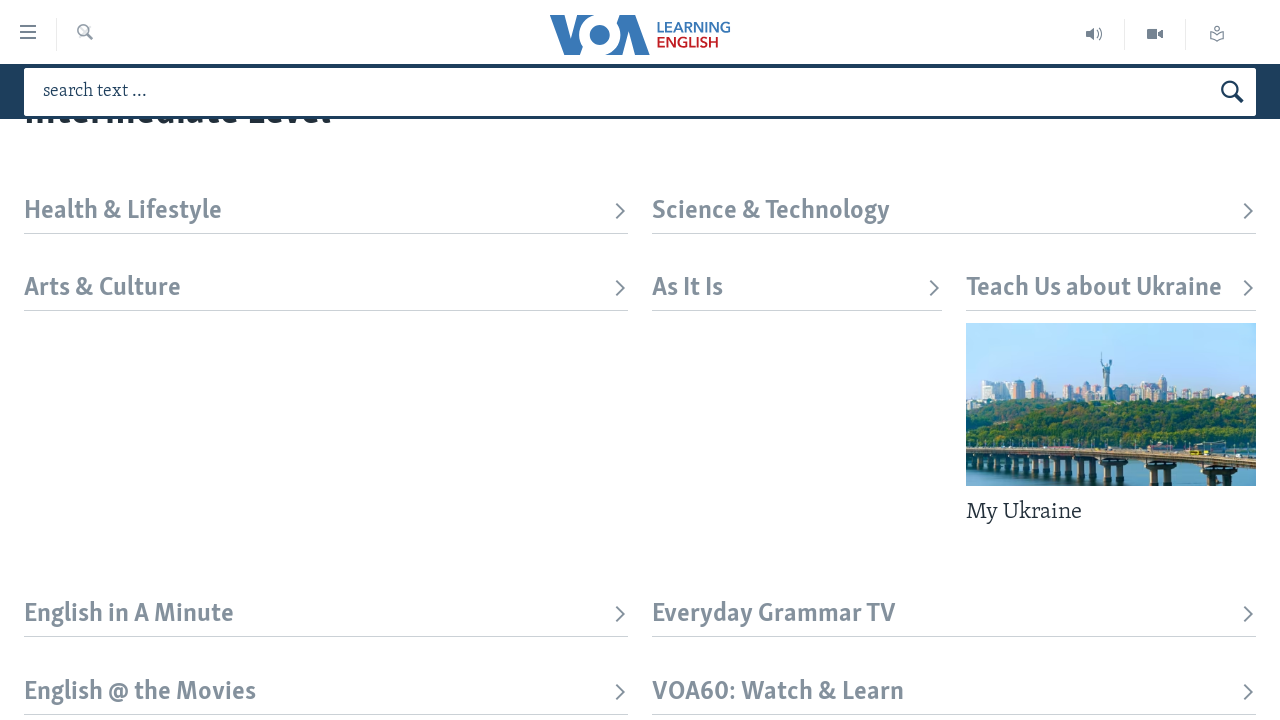

Filled search field with 'learning english' on xpath=/html/body/div[1]/div/div[1]/div/div/div[1]/div[2]/div/form/input
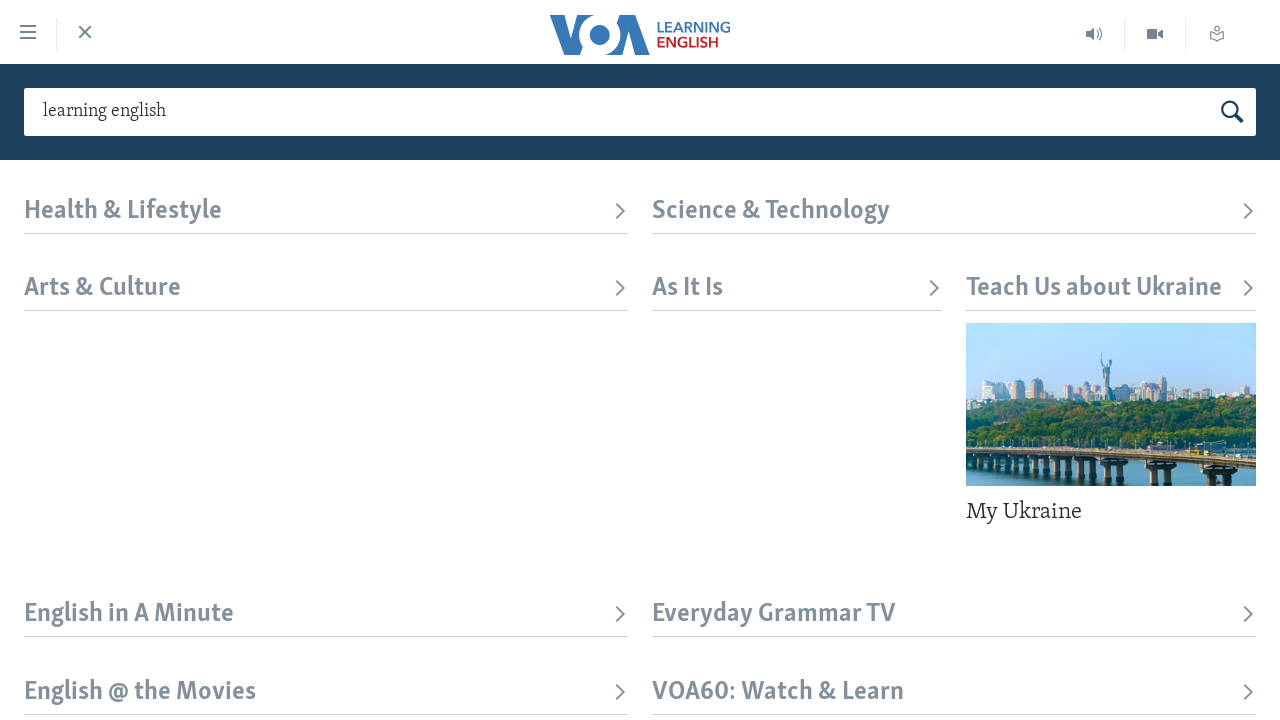

Clicked search button to submit query at (1232, 112) on xpath=//*[@id="form-topSearchHeader"]/button
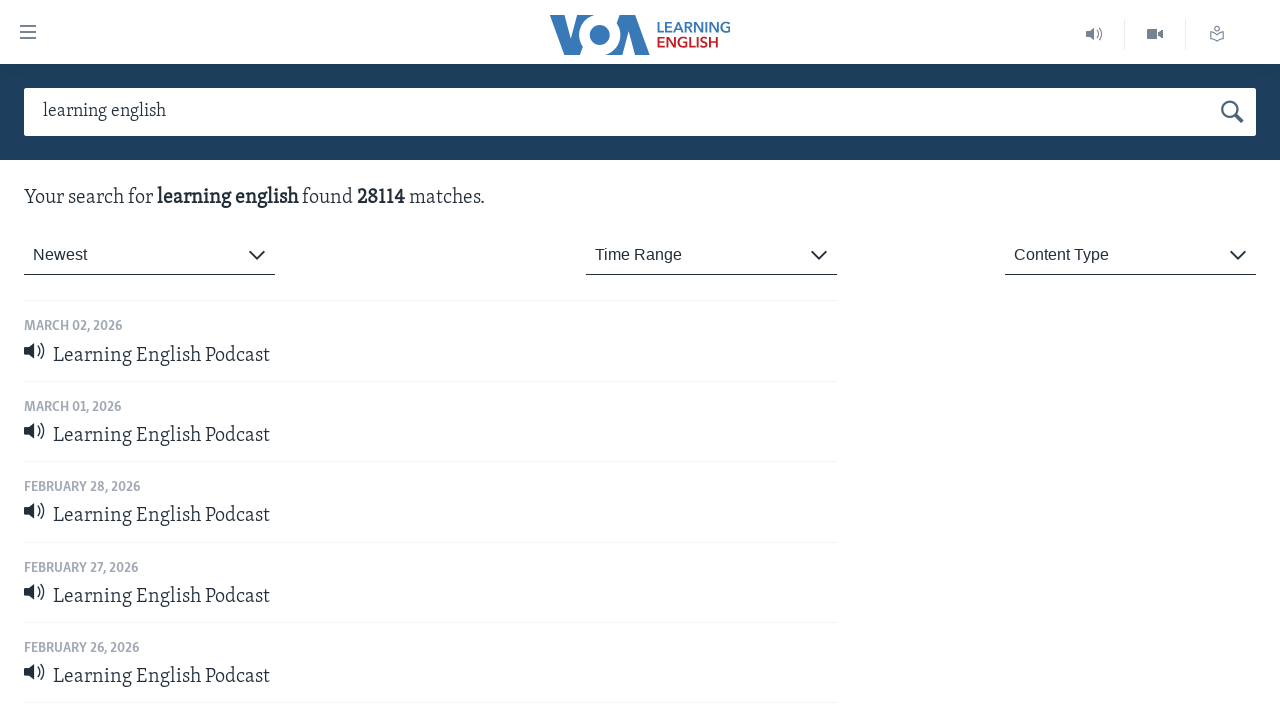

Search results loaded successfully
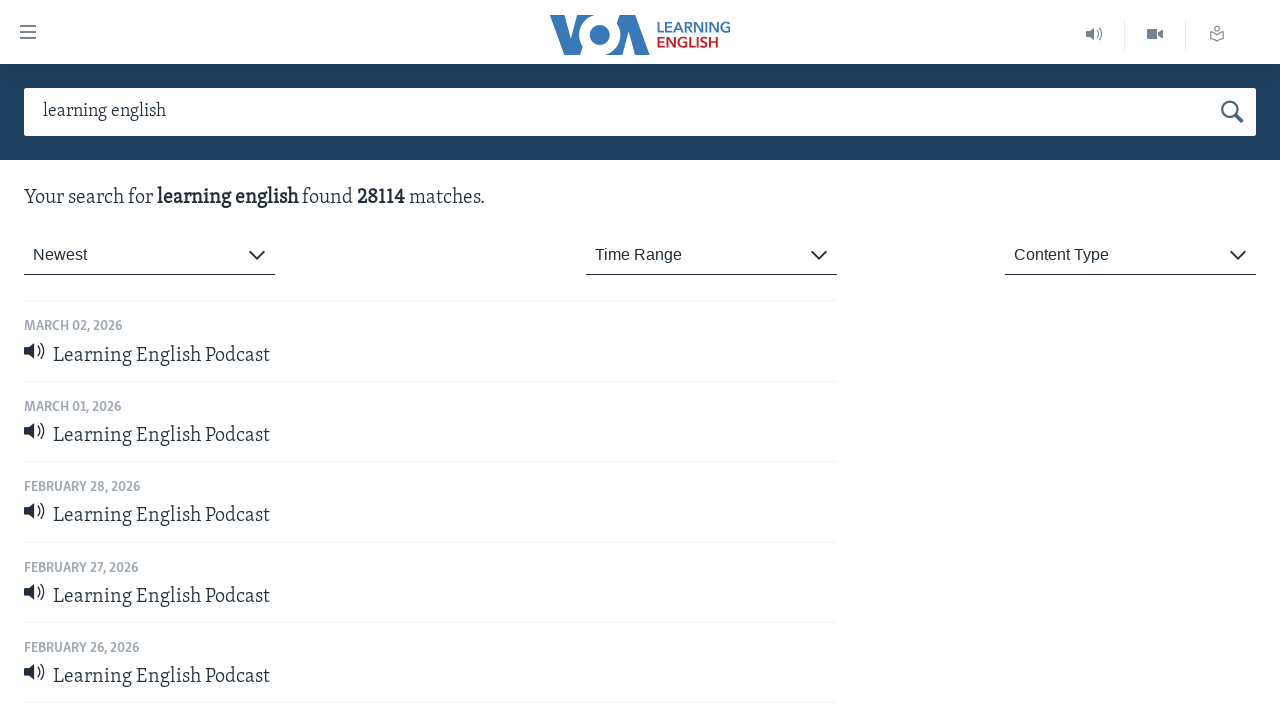

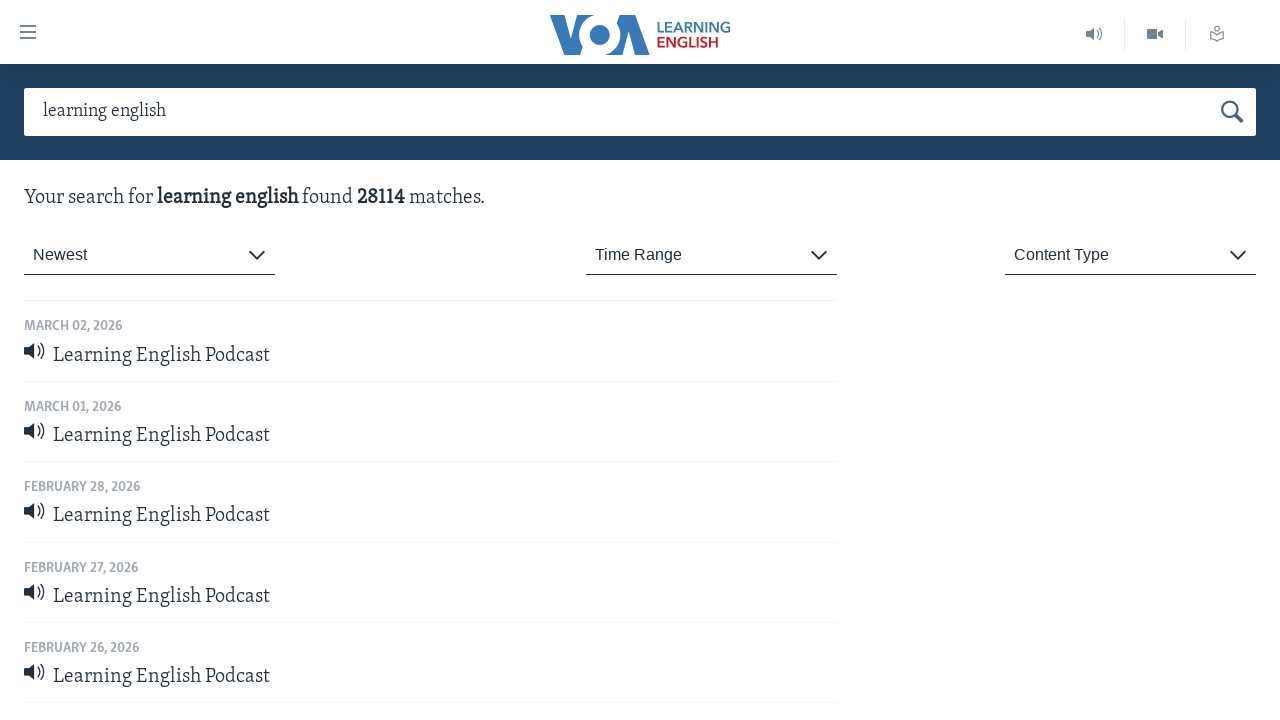